Tests right-click (context menu) functionality on a button that triggers an alert

Starting URL: https://qaboxletstestcypresspracticesite.netlify.app/mouseevents

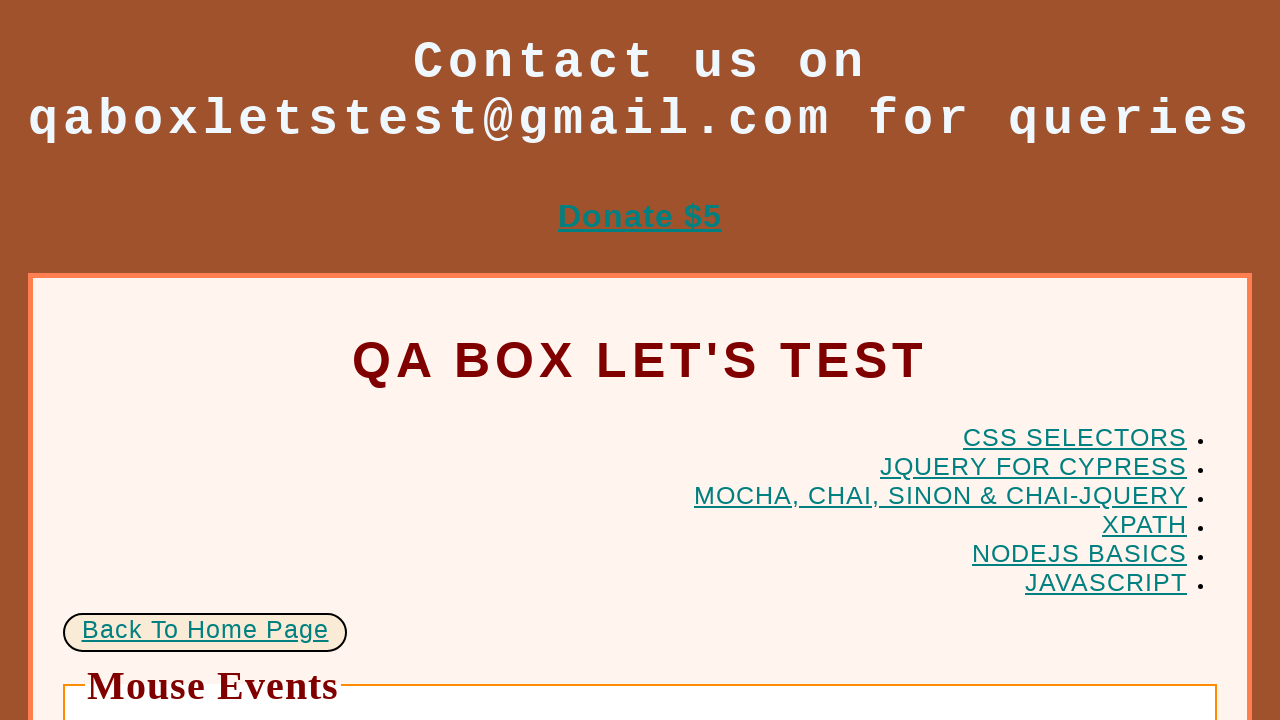

Set up dialog handler to accept alerts
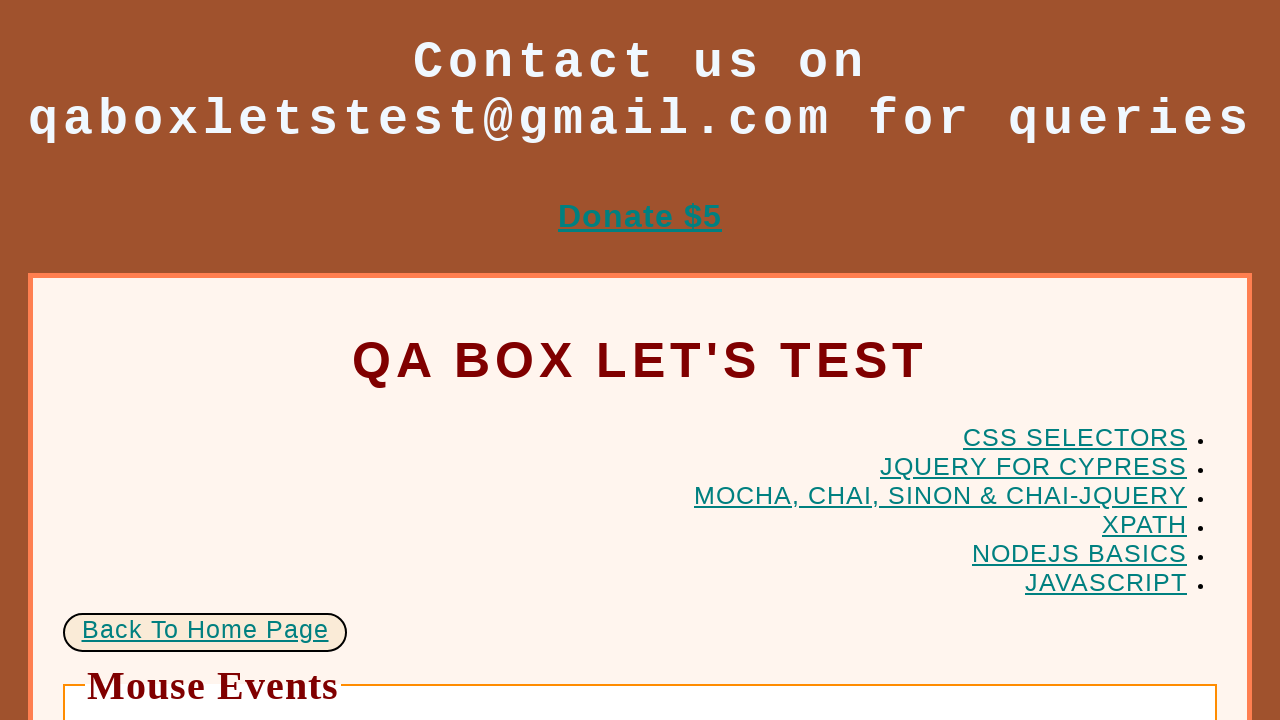

Right-clicked on 'RIGHT CLICK ME' button to trigger context menu at (489, 360) on text=RIGHT CLICK ME
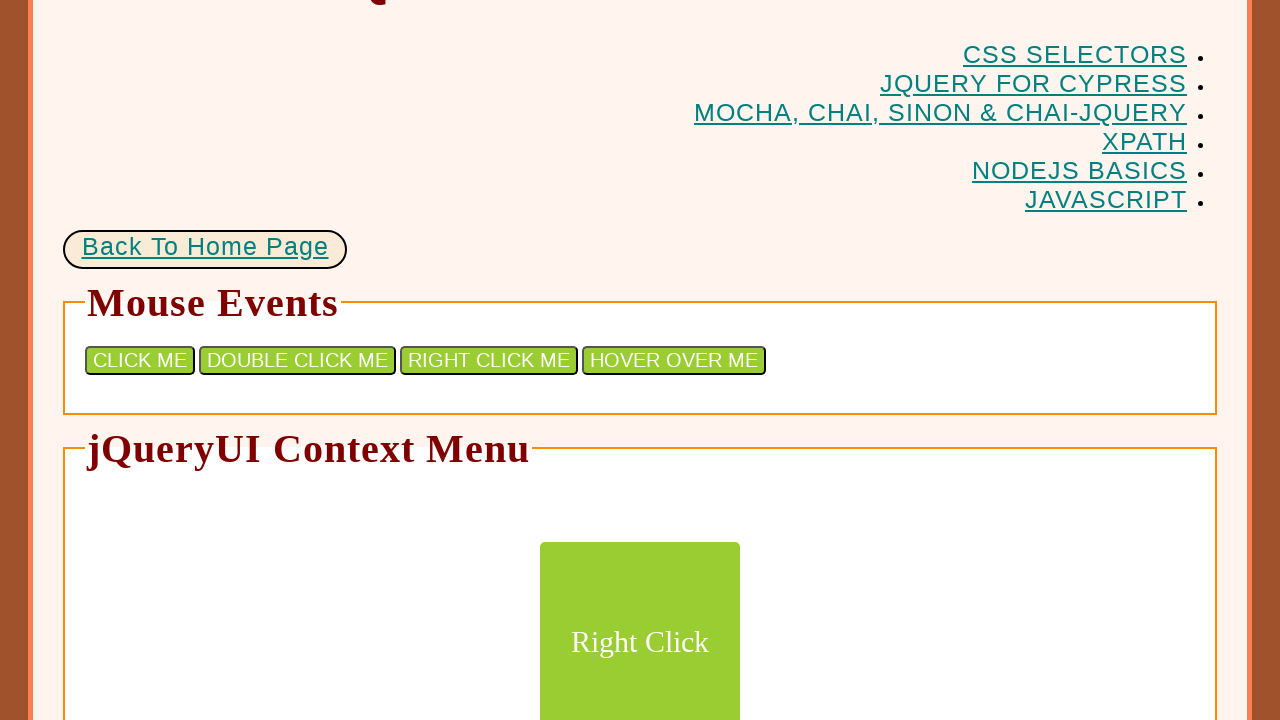

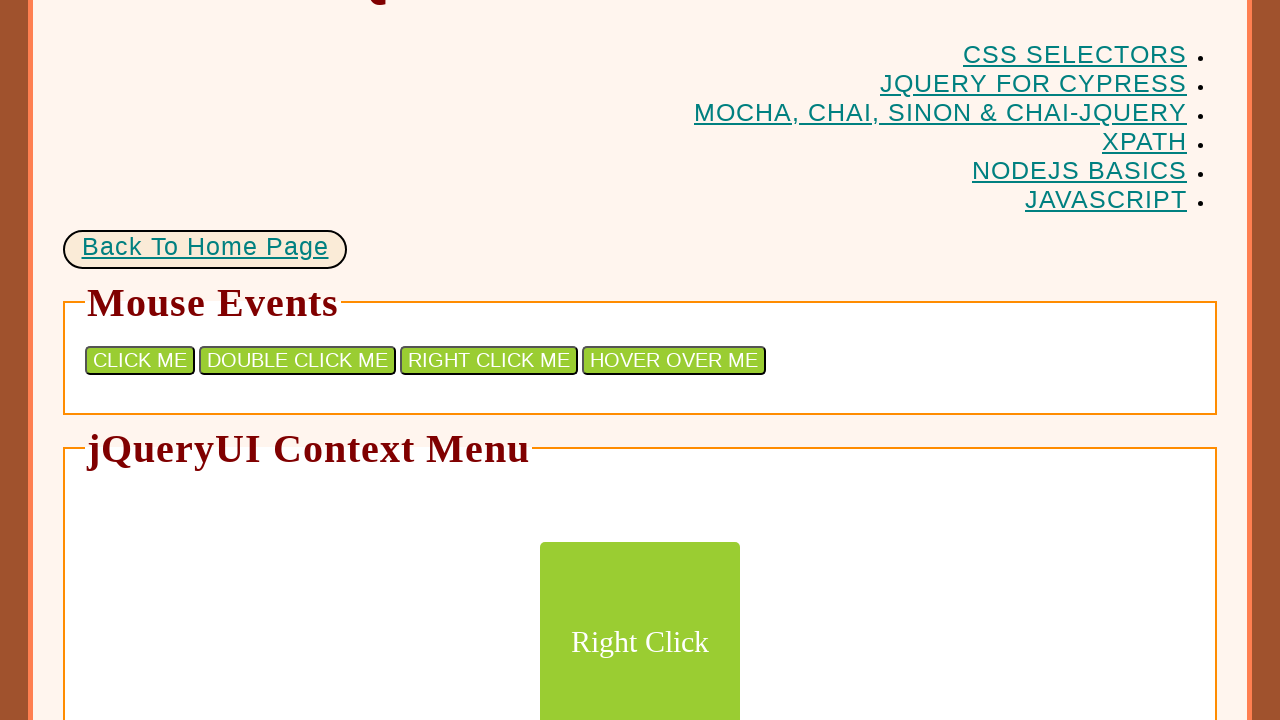